Tests accessibility, overflow, and overlap issues on the dashboard page at desktop viewport (1440x900)

Starting URL: https://businessinfinity.asisaga.com/dashboard

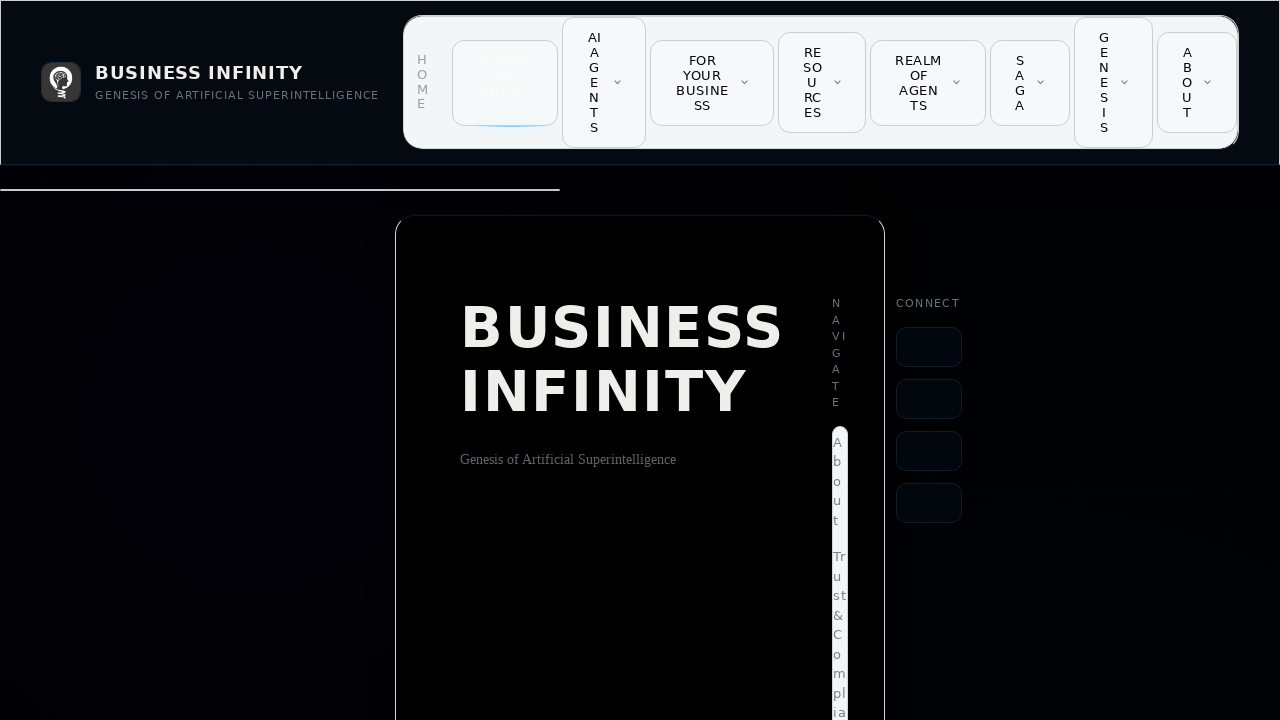

Set viewport to desktop size (1440x900)
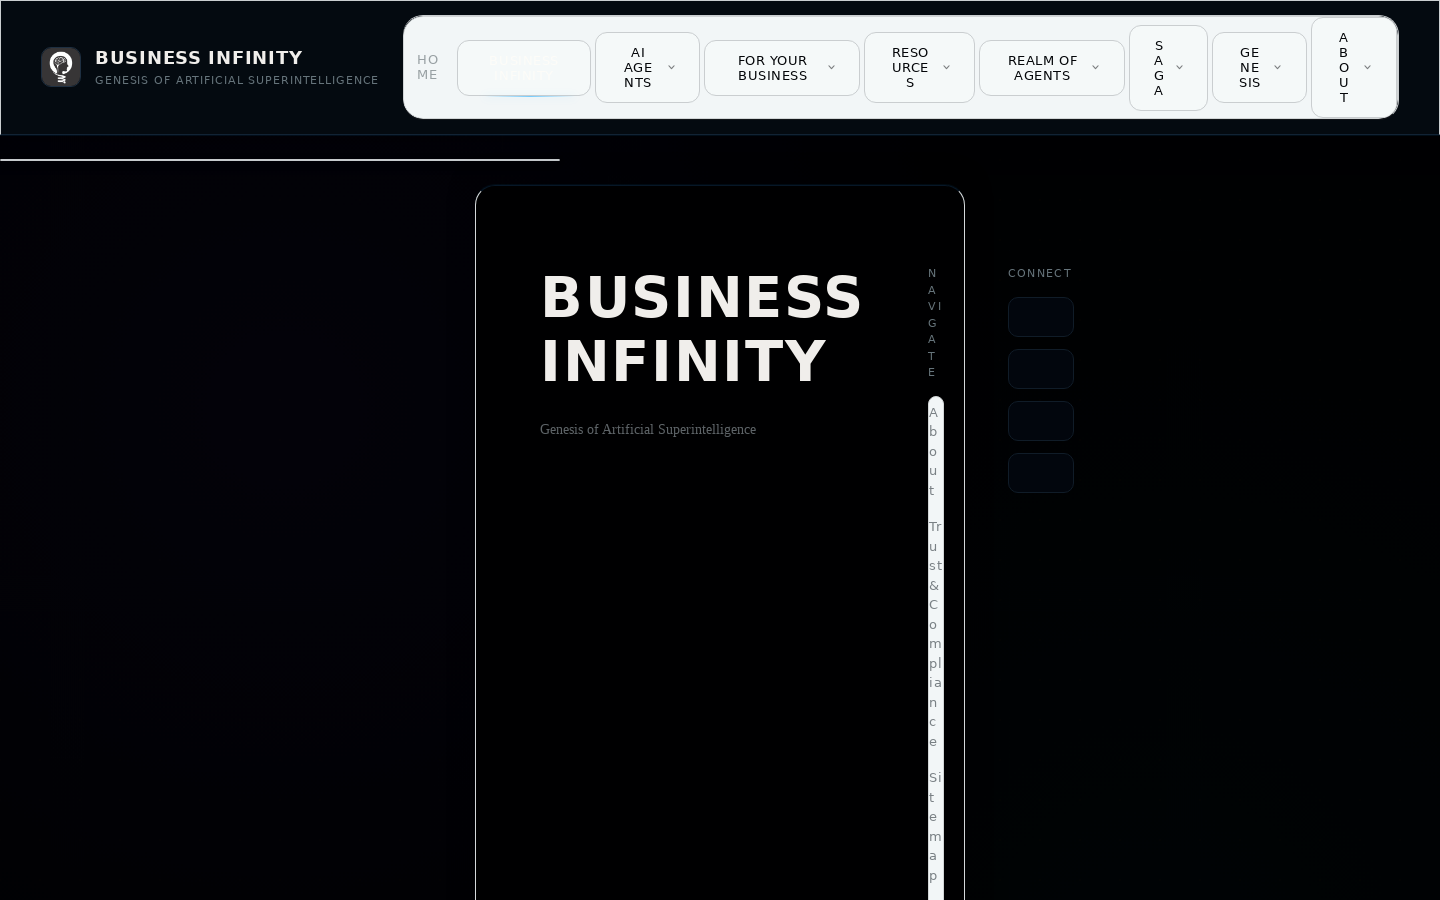

Page DOM content loaded
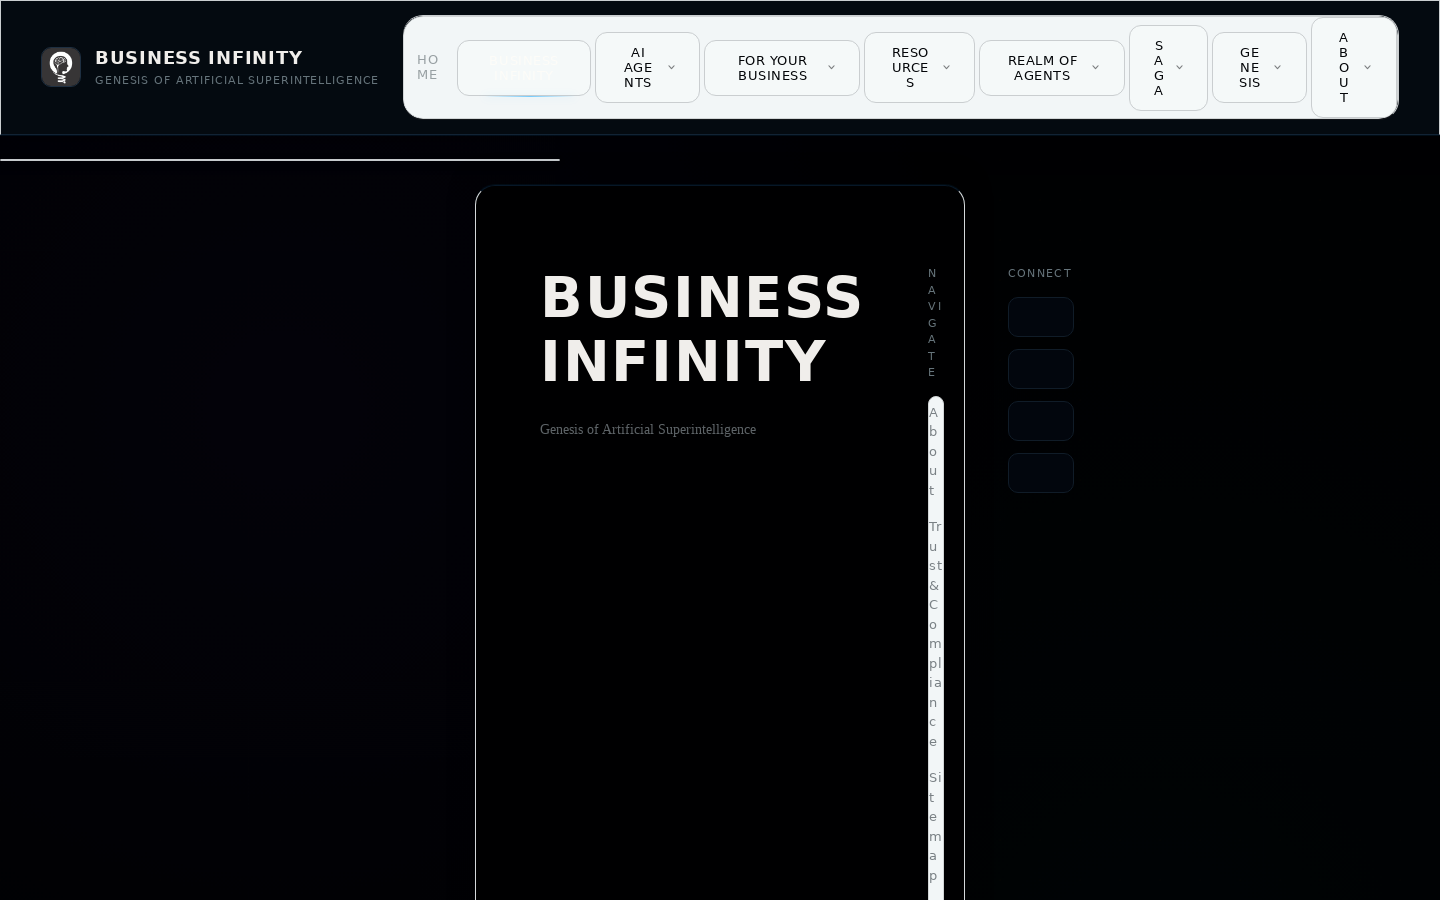

Main content body element is visible
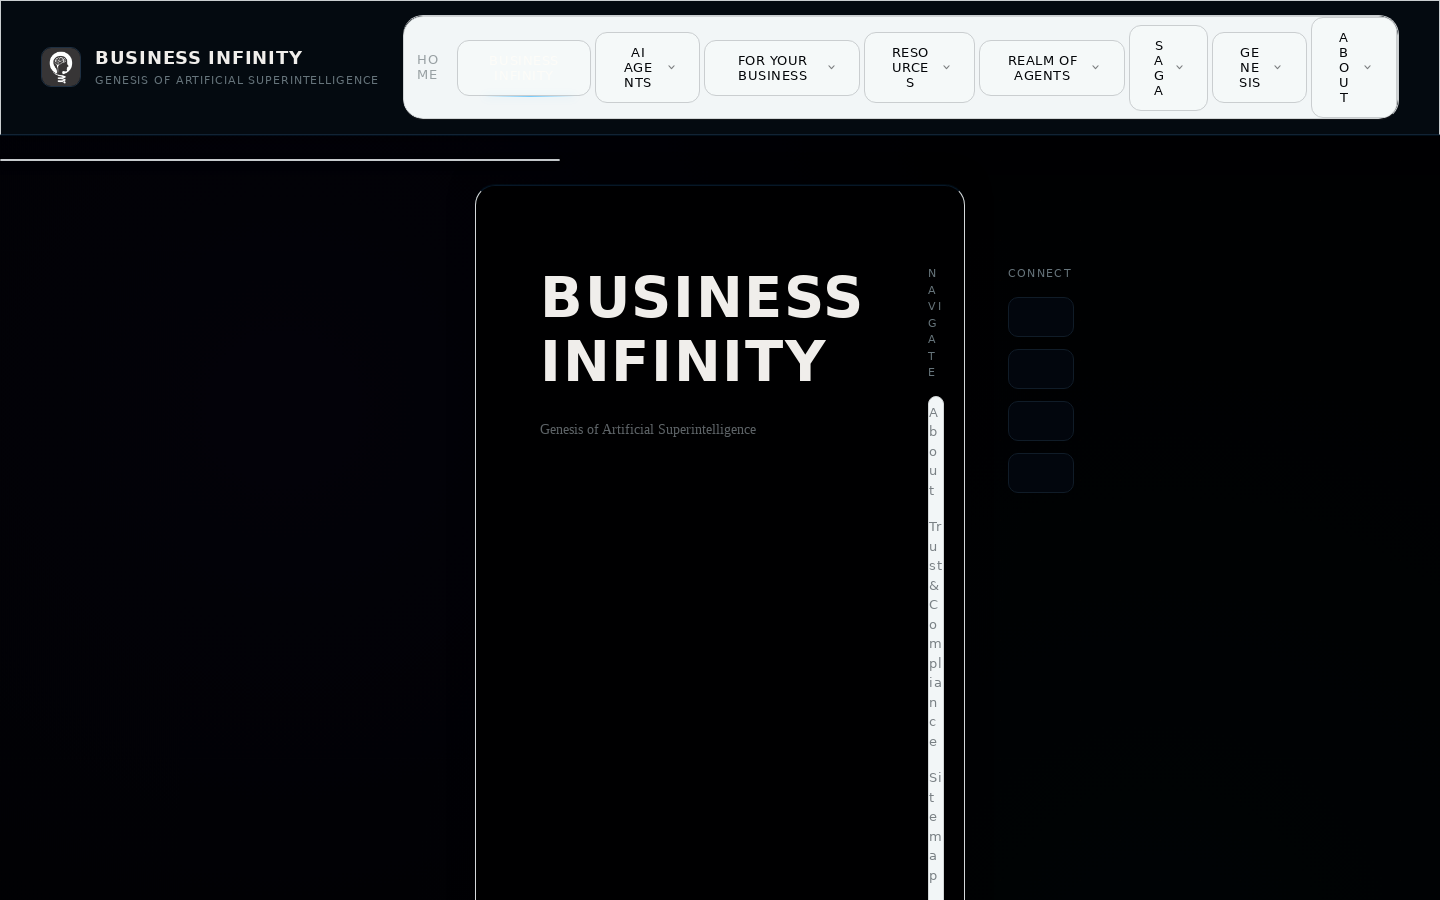

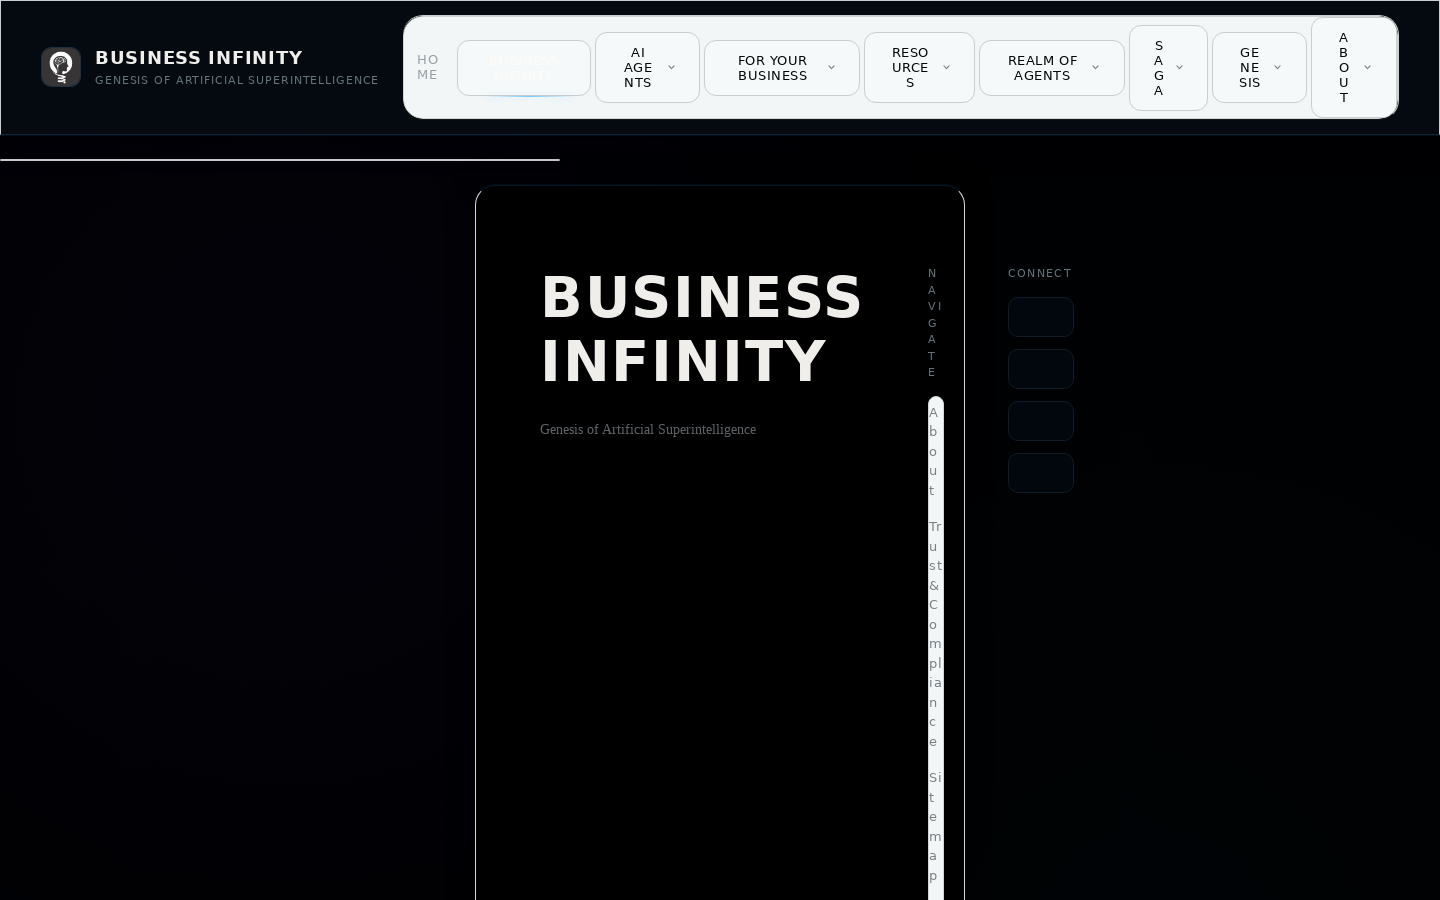